Tests double-click functionality on a demo application by clicking on a Button section and then interacting with a Double Click element.

Starting URL: https://demoapps.qspiders.com/ui/login?scenario=1

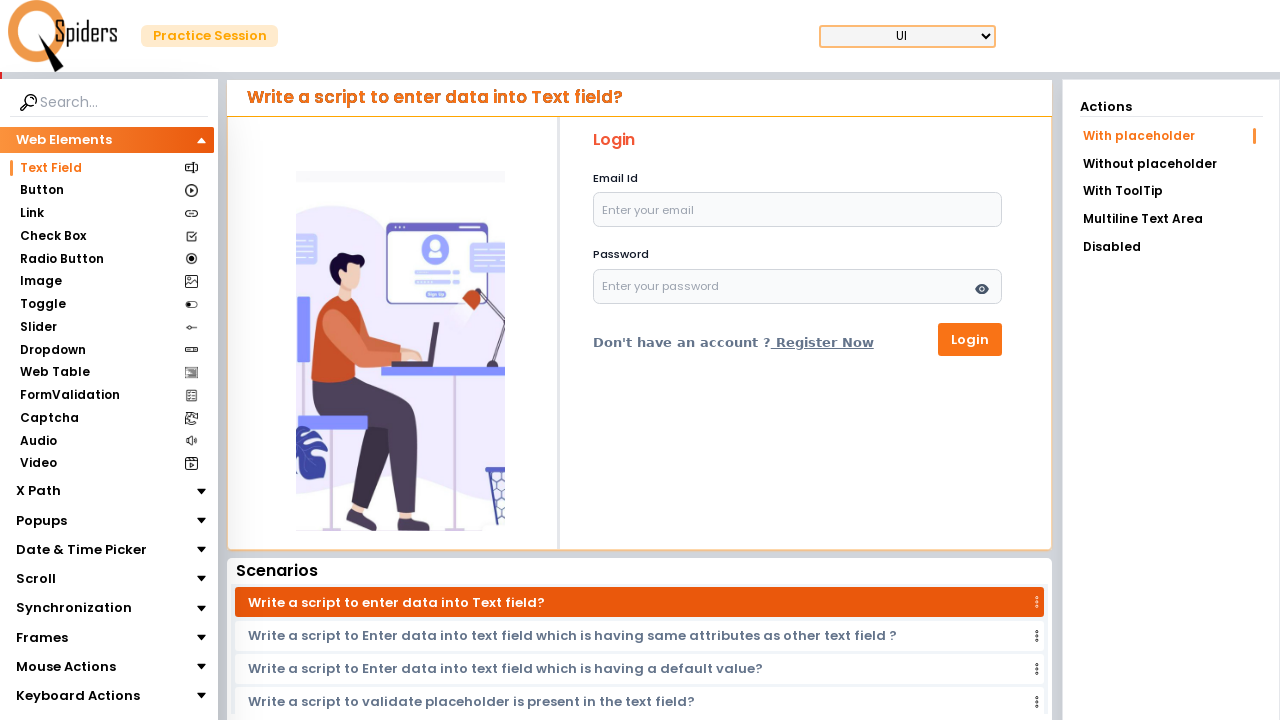

Clicked on the Button section at (42, 191) on xpath=//section[text()='Button']
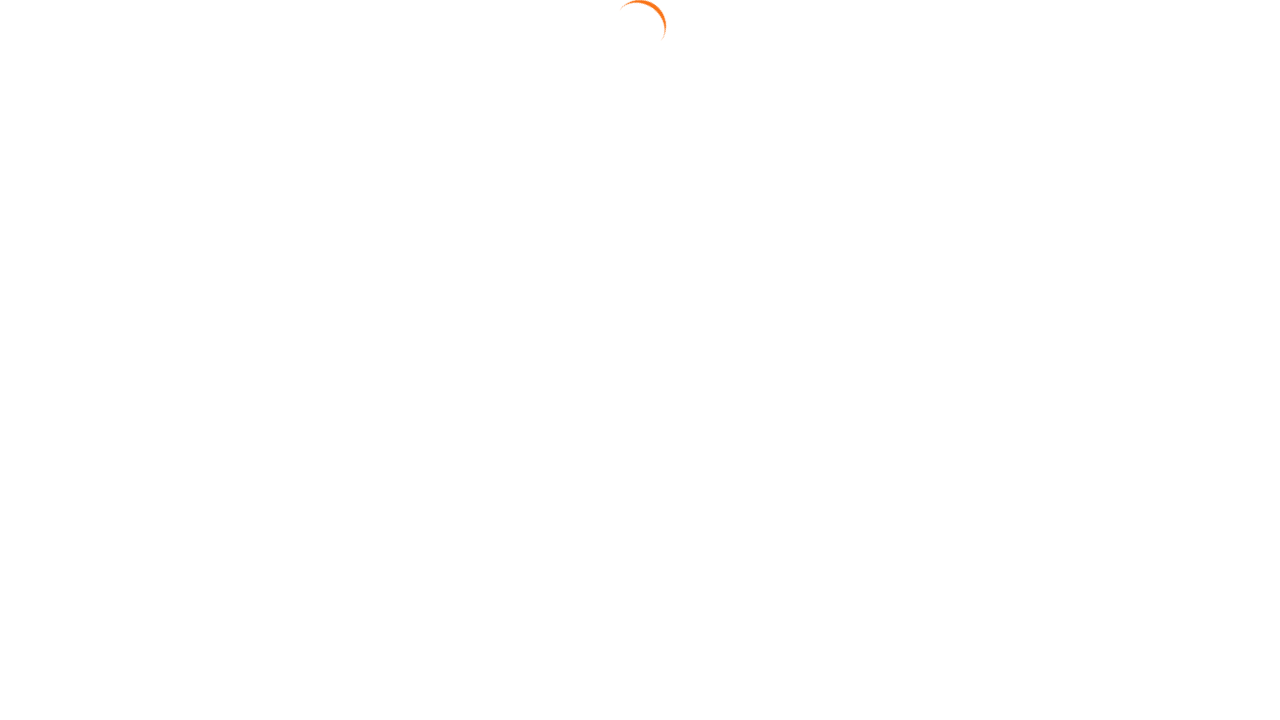

Clicked on the Double Click link/button at (391, 694) on text=Double Click
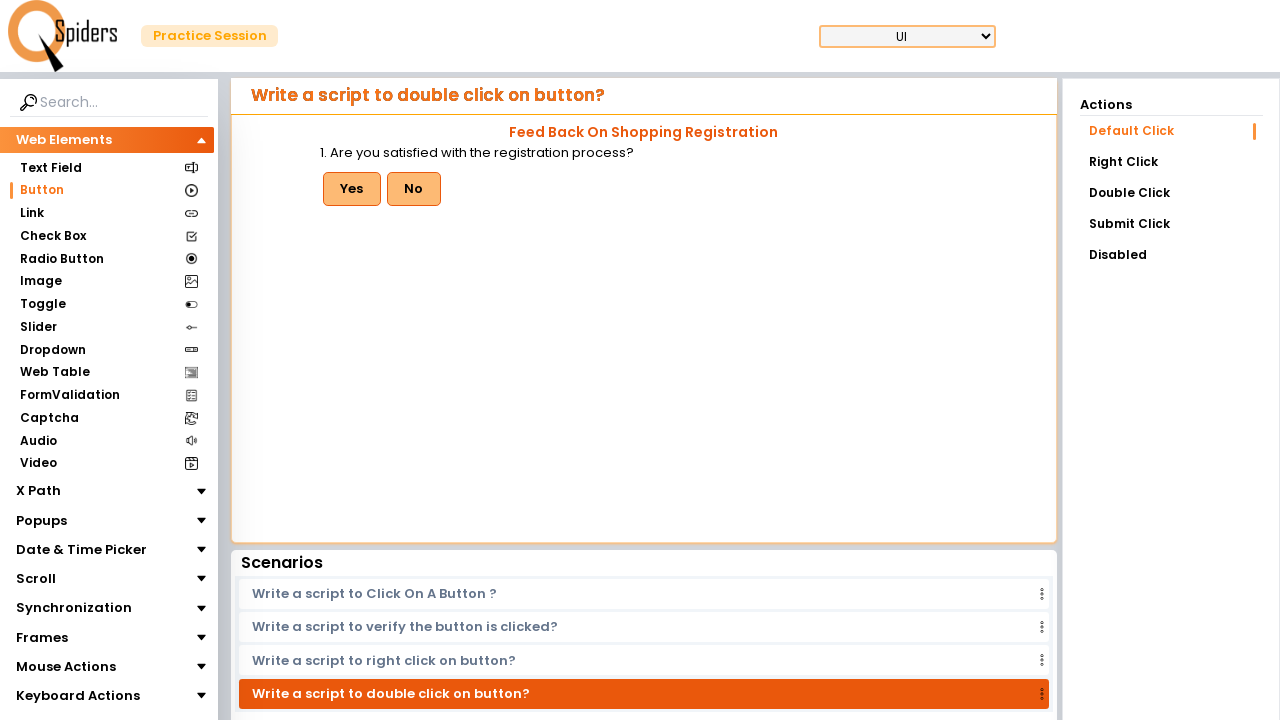

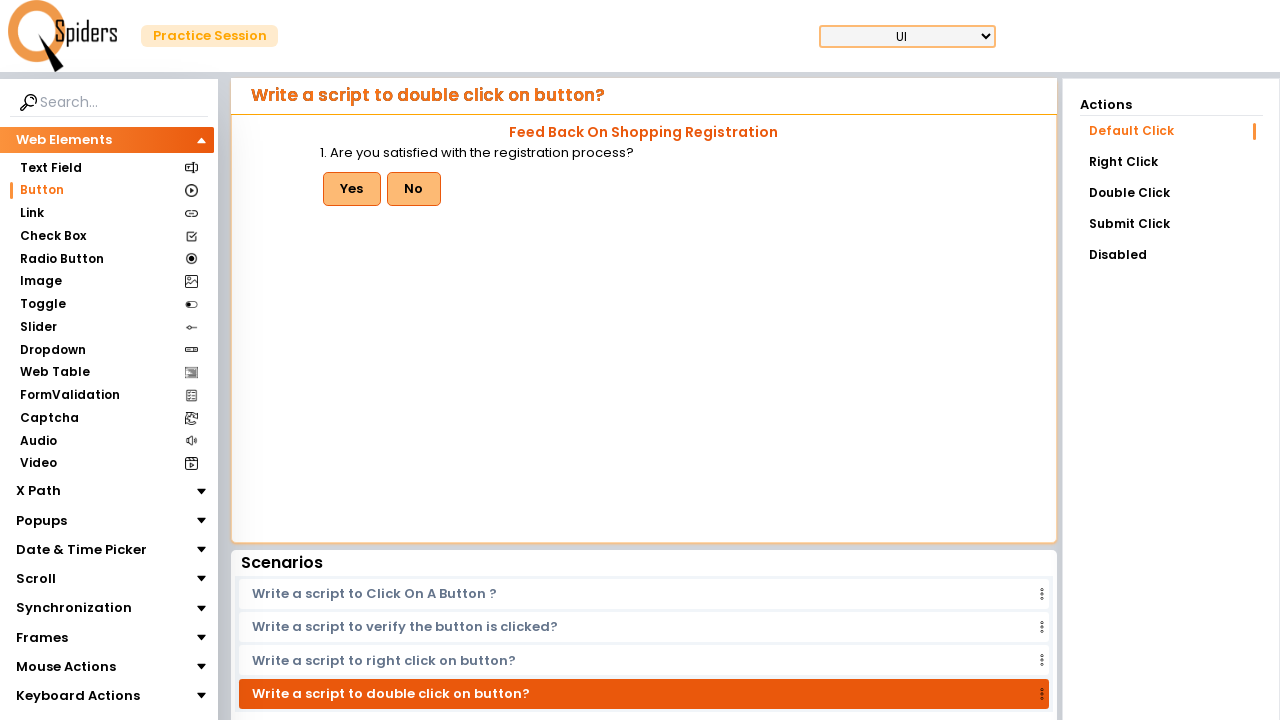